Tests scrolling functionality on a mortgage calculator website by scrolling down, up, and then scrolling to a specific element (Calculate button)

Starting URL: https://www.mlcalc.com/

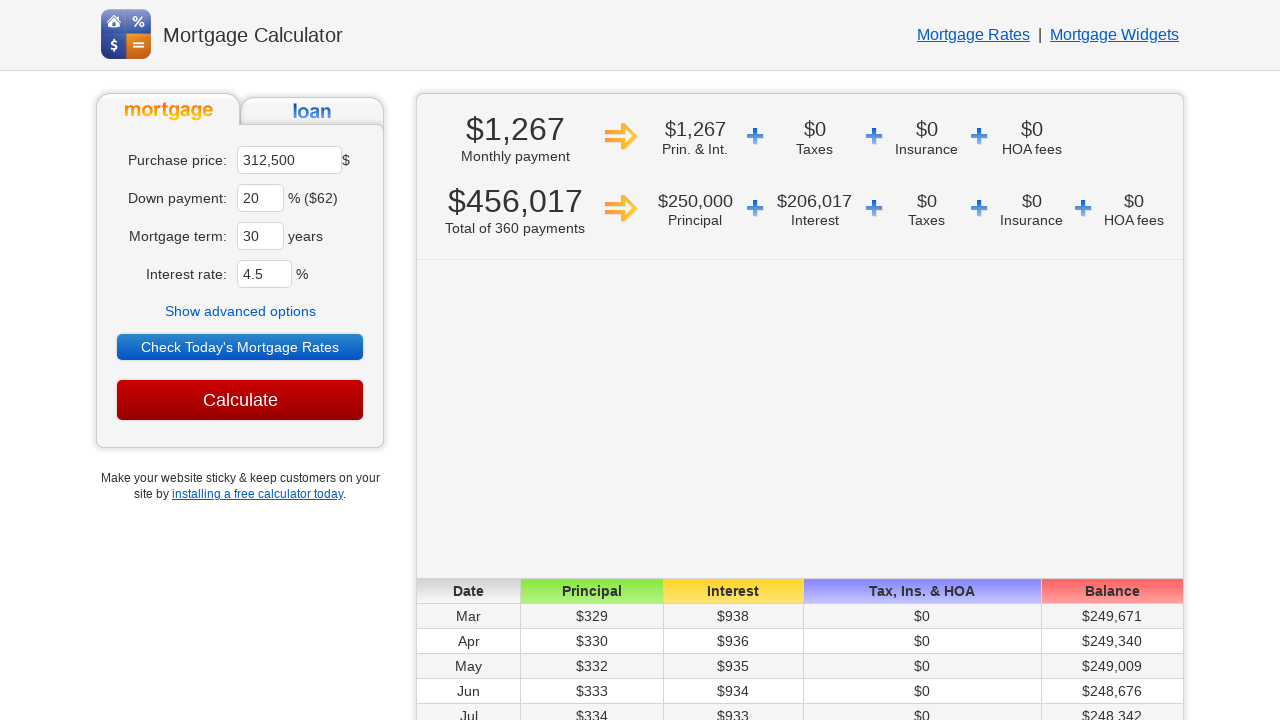

Scrolled down 800 pixels on mortgage calculator page
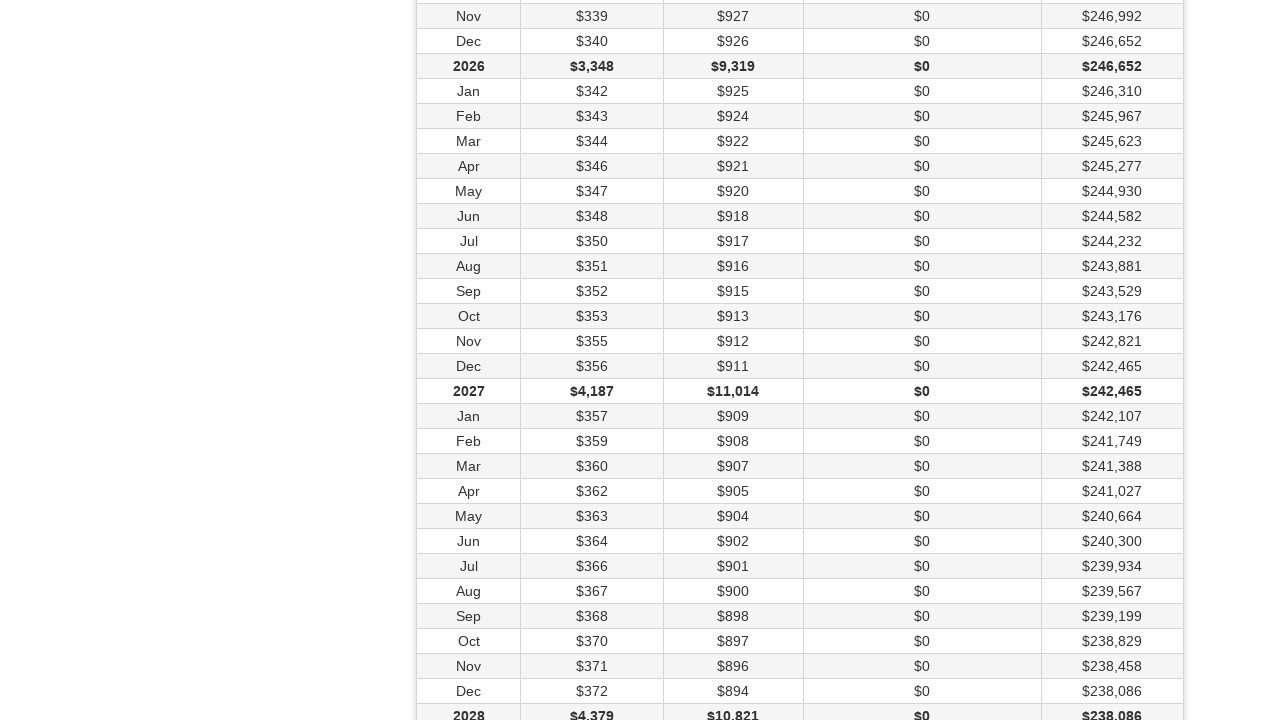

Waited 2 seconds for scroll to complete
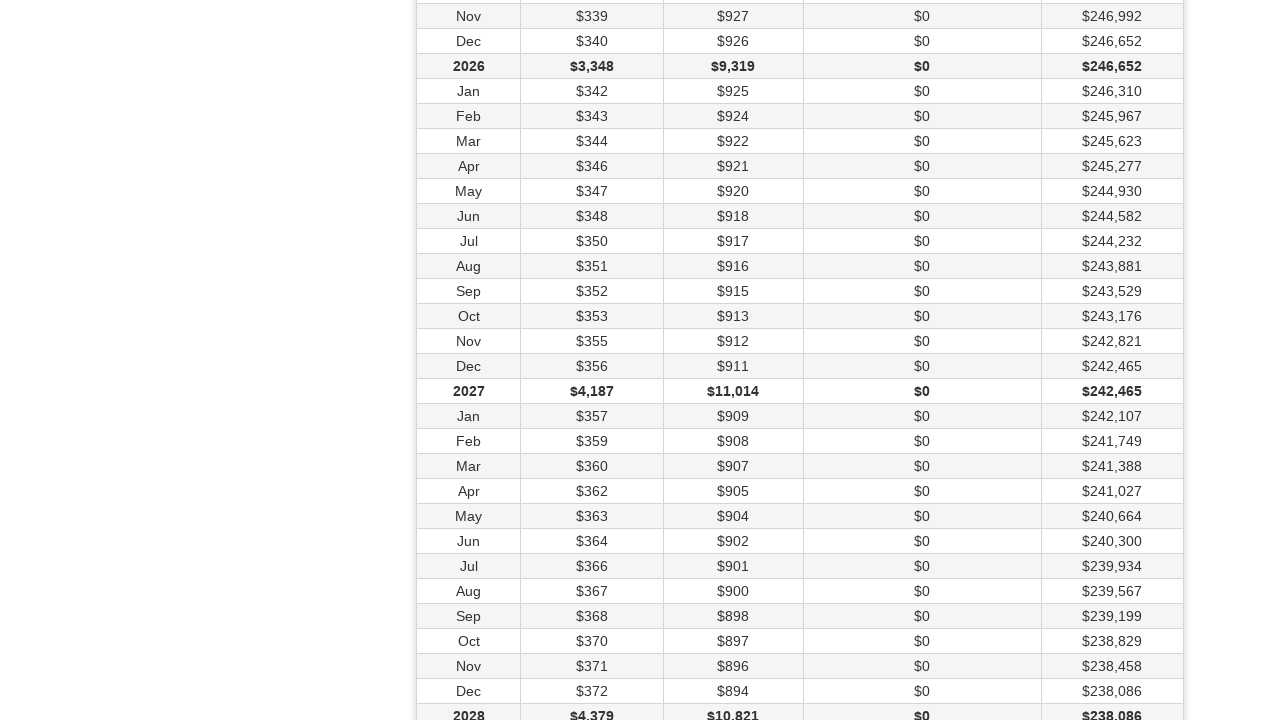

Scrolled back up 800 pixels
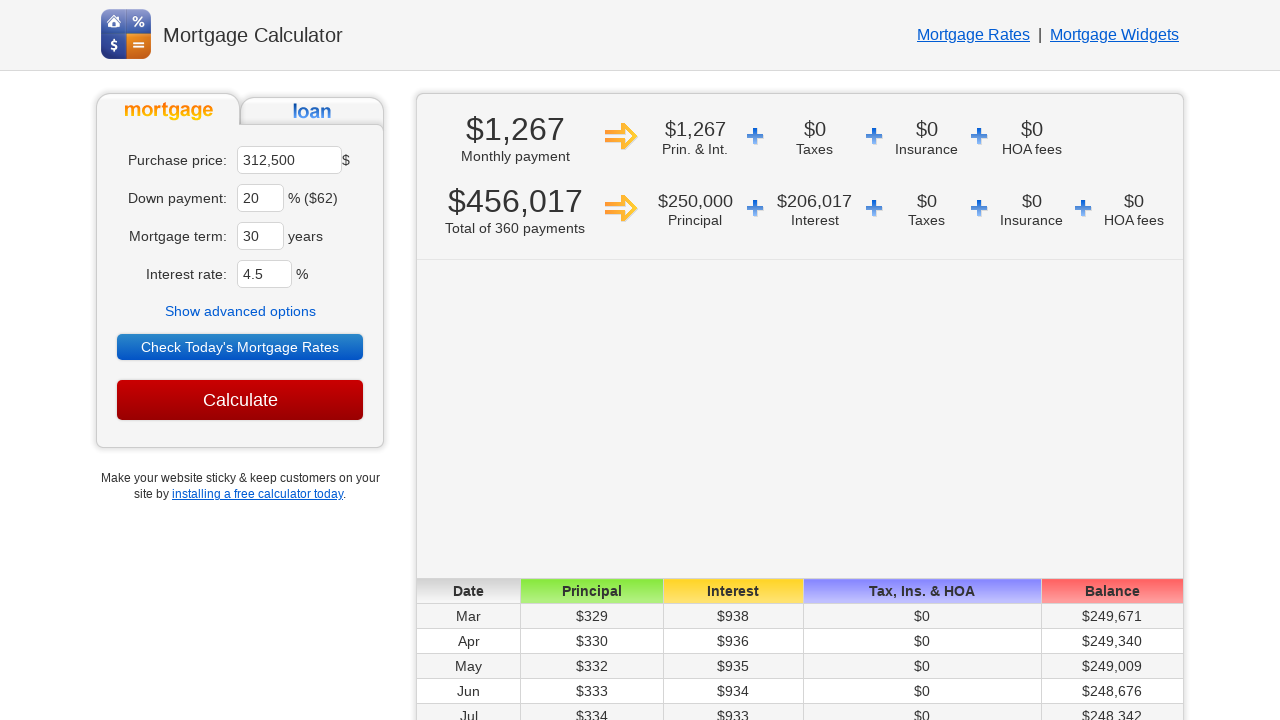

Waited 2 seconds for scroll to complete
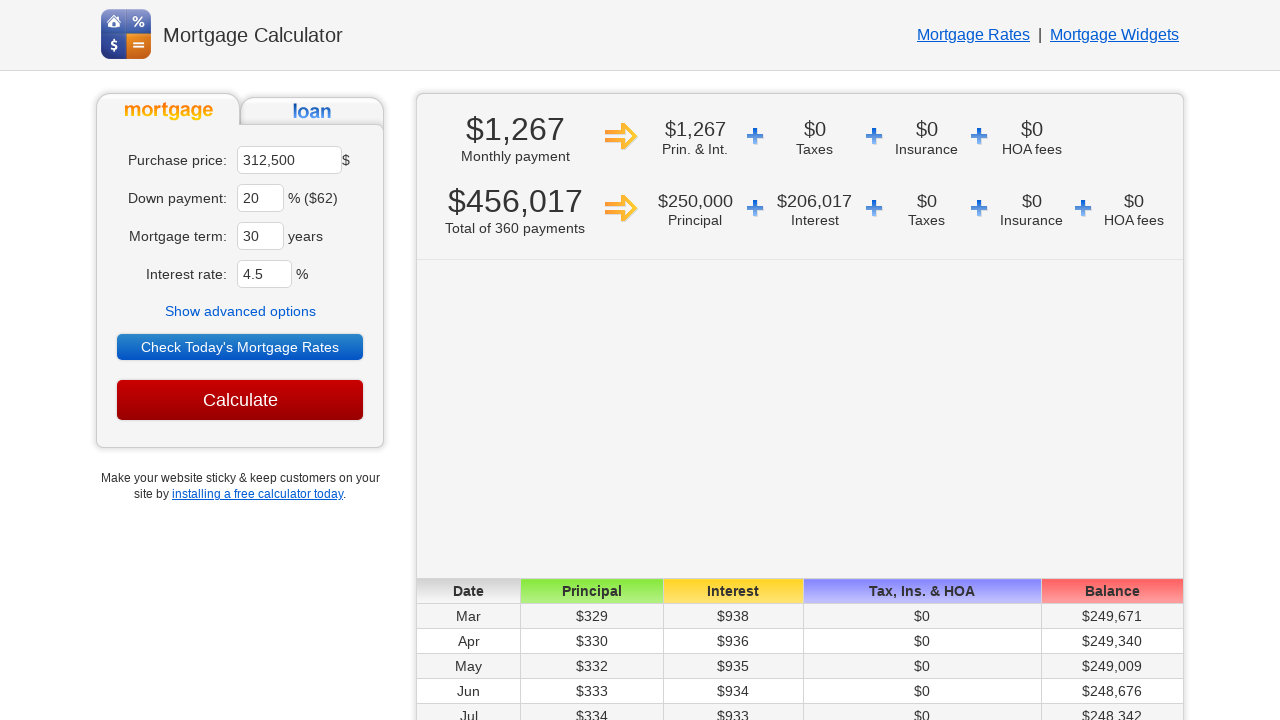

Located Calculate button element
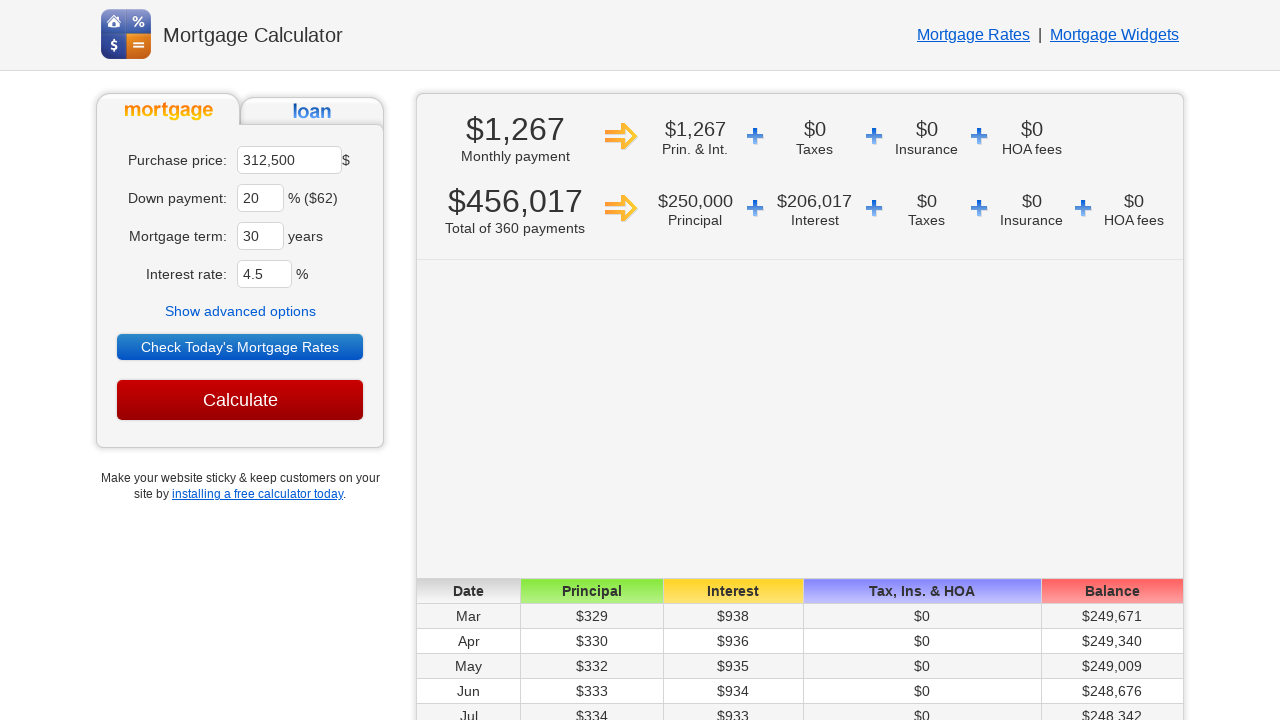

Scrolled to Calculate button into view
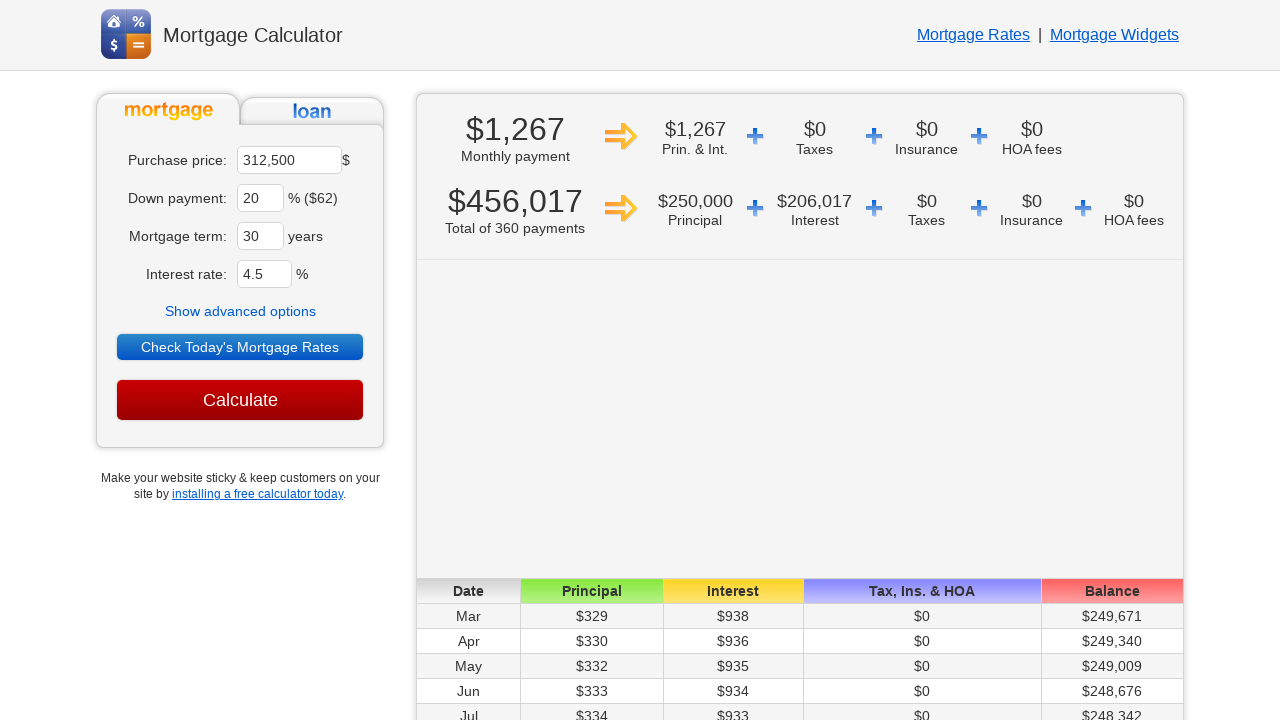

Waited 4 seconds to observe final scroll position
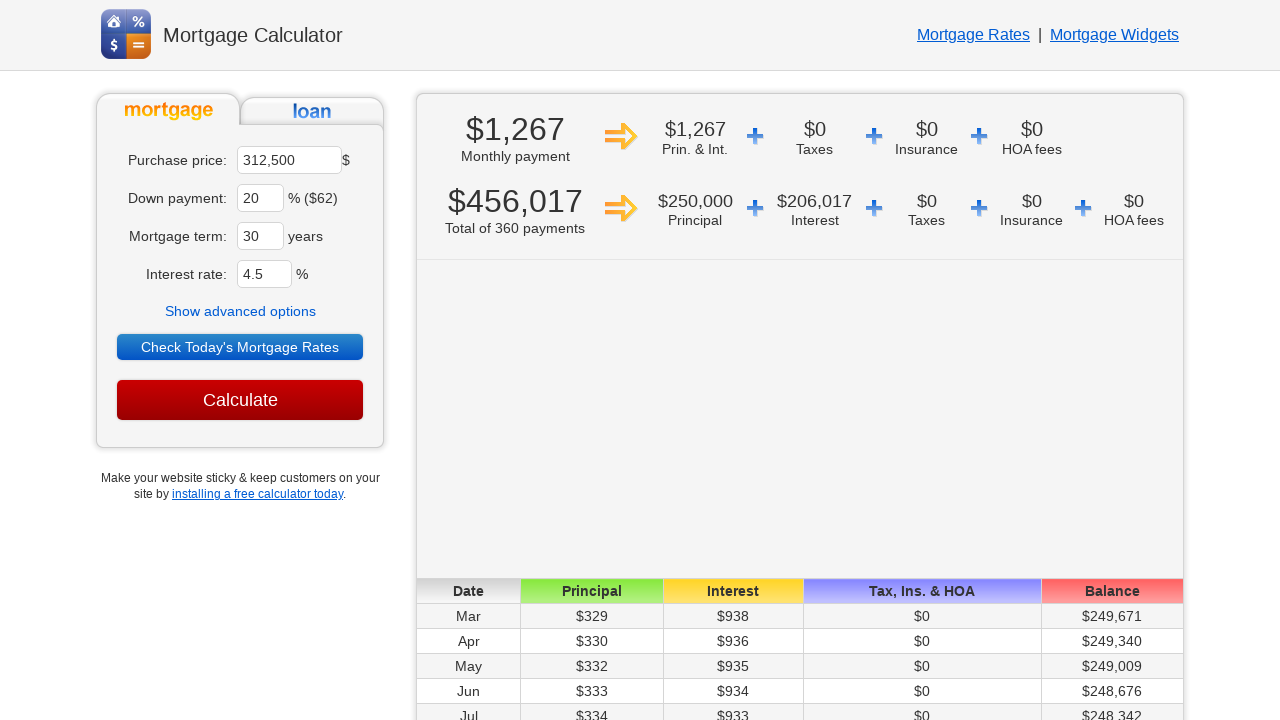

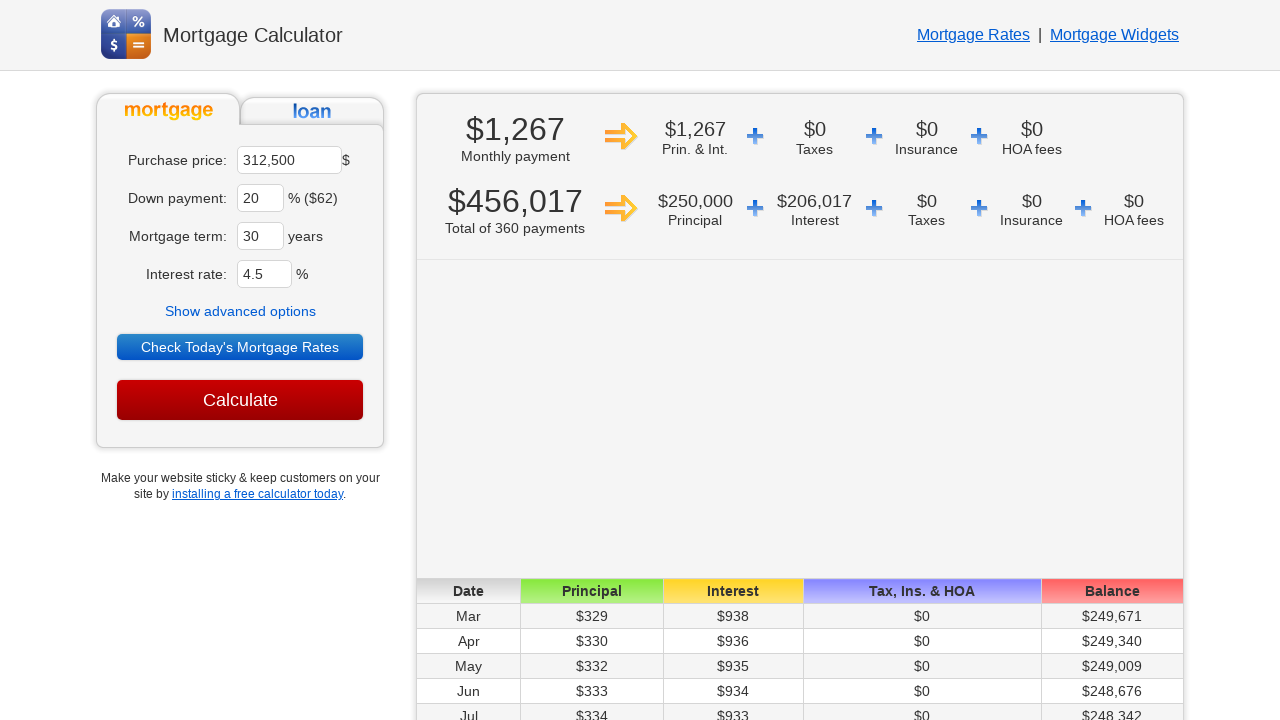